Tests custom jQuery dropdown selection by clicking the dropdown, selecting different numeric values (19, 3, 10), and verifying each selection is correctly displayed.

Starting URL: https://jqueryui.com/resources/demos/selectmenu/default.html

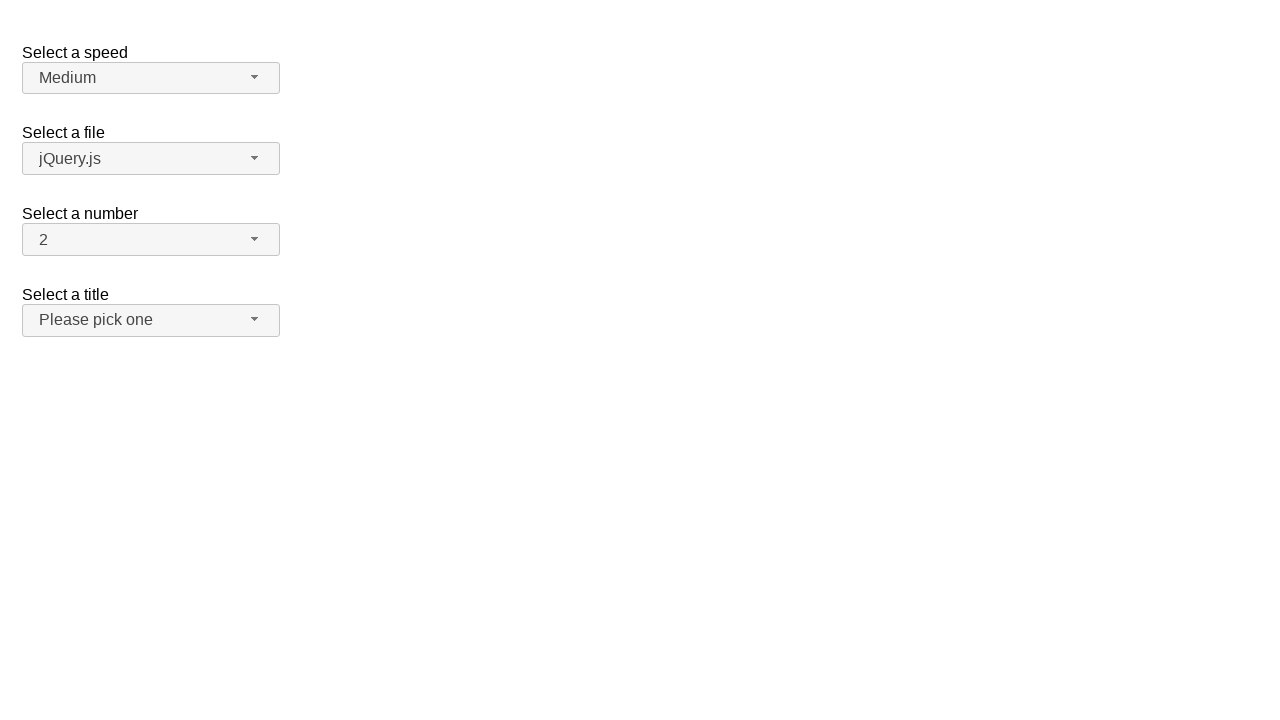

Clicked dropdown button to open menu at (151, 240) on #number-button
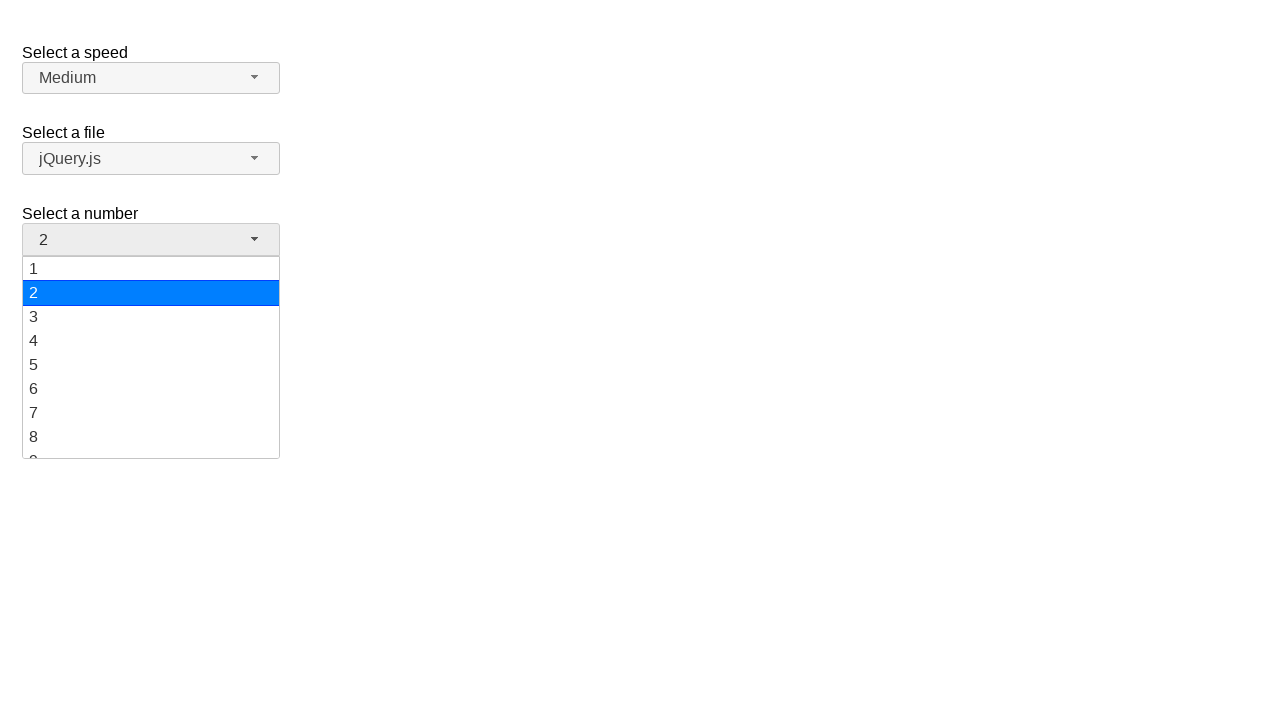

Waited for dropdown menu items to load
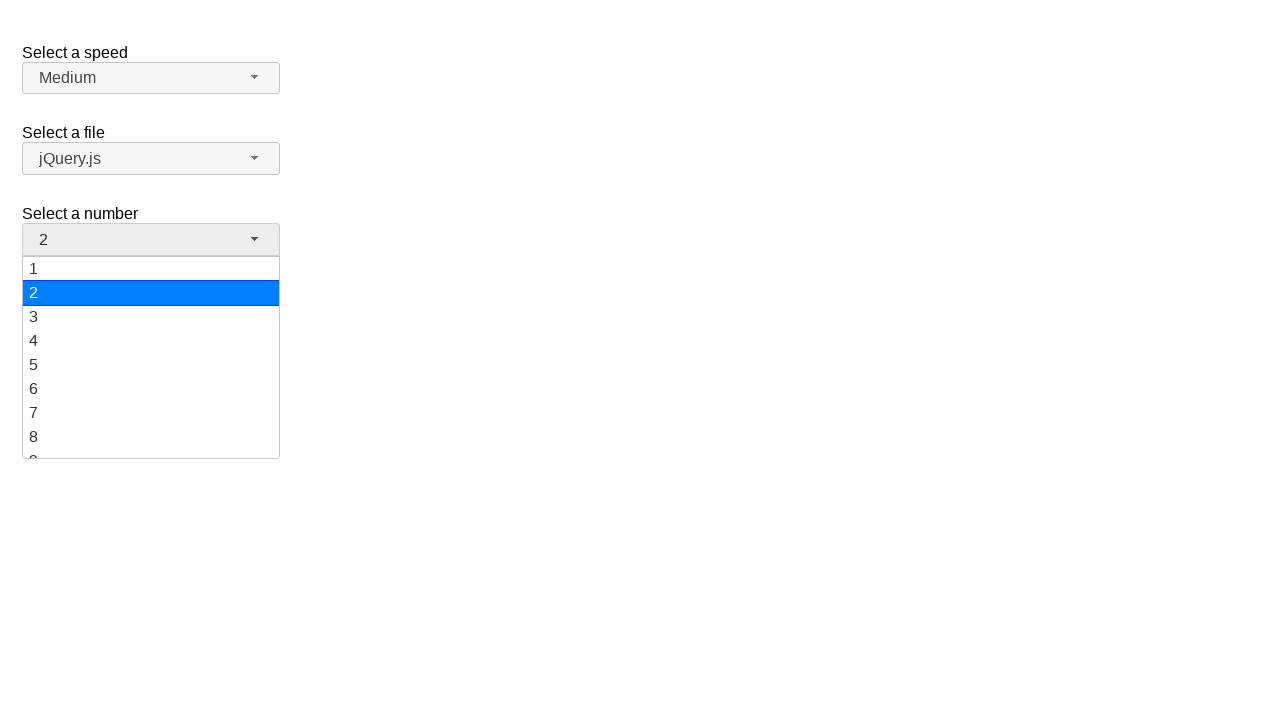

Selected value '19' from dropdown at (151, 445) on li.ui-menu-item:has-text('19')
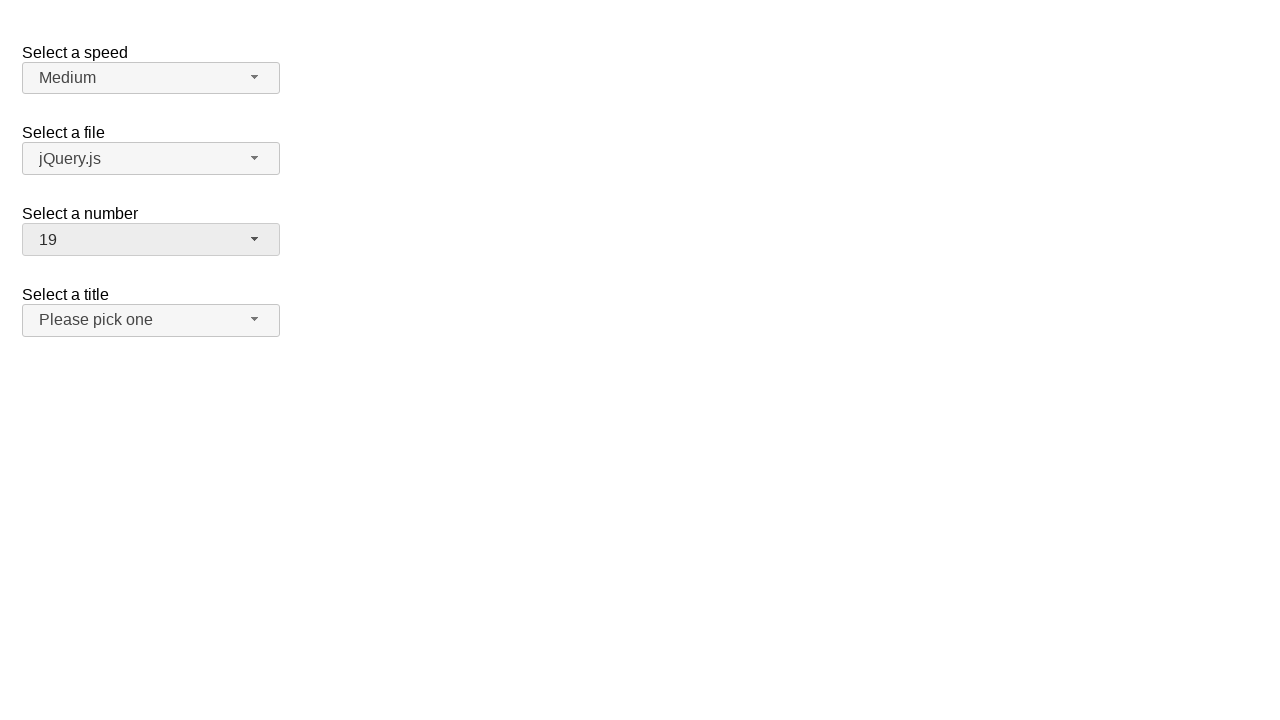

Verified that '19' is displayed as selected value
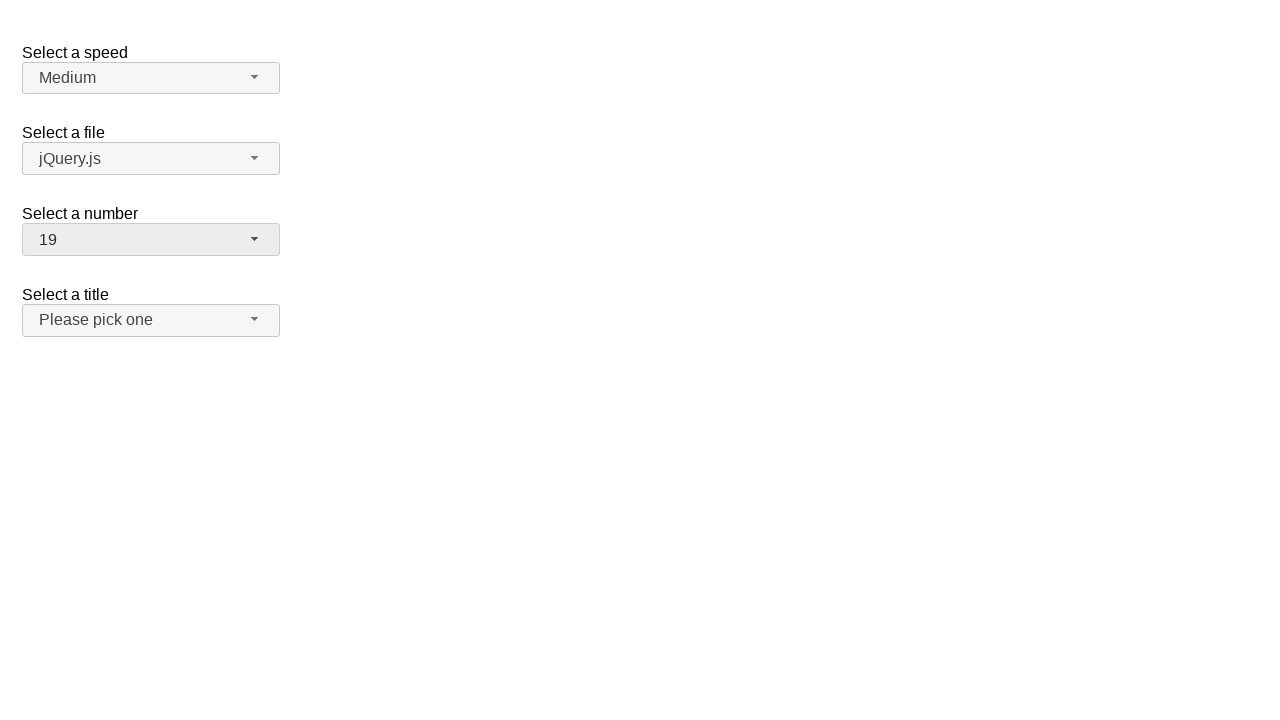

Clicked dropdown button to open menu at (151, 240) on #number-button
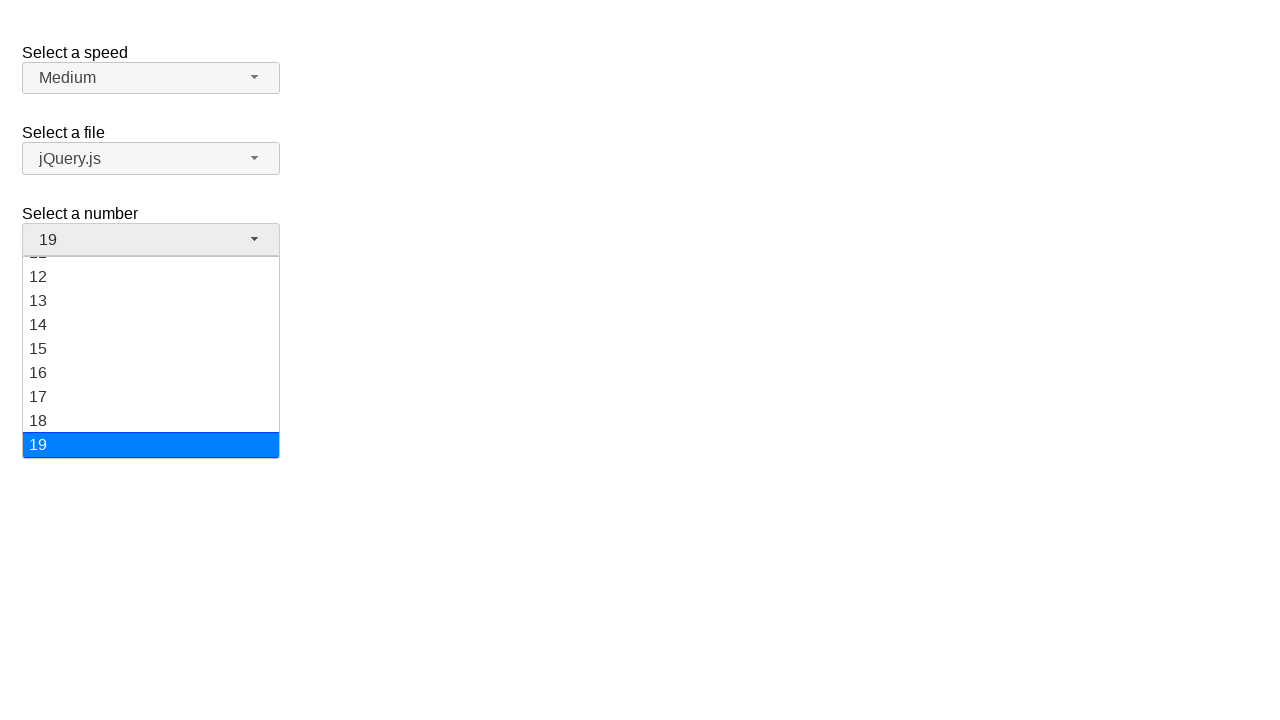

Waited for dropdown menu items to load
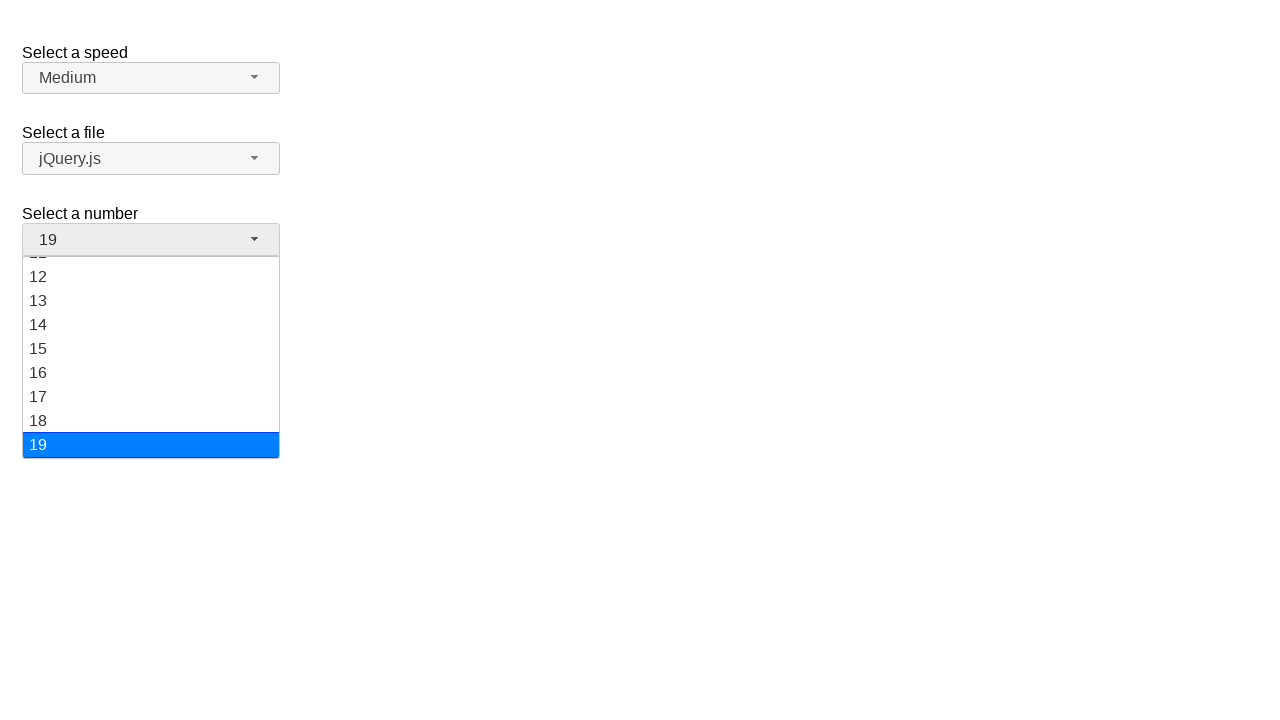

Selected value '3' from dropdown at (151, 317) on li.ui-menu-item:has-text('3')
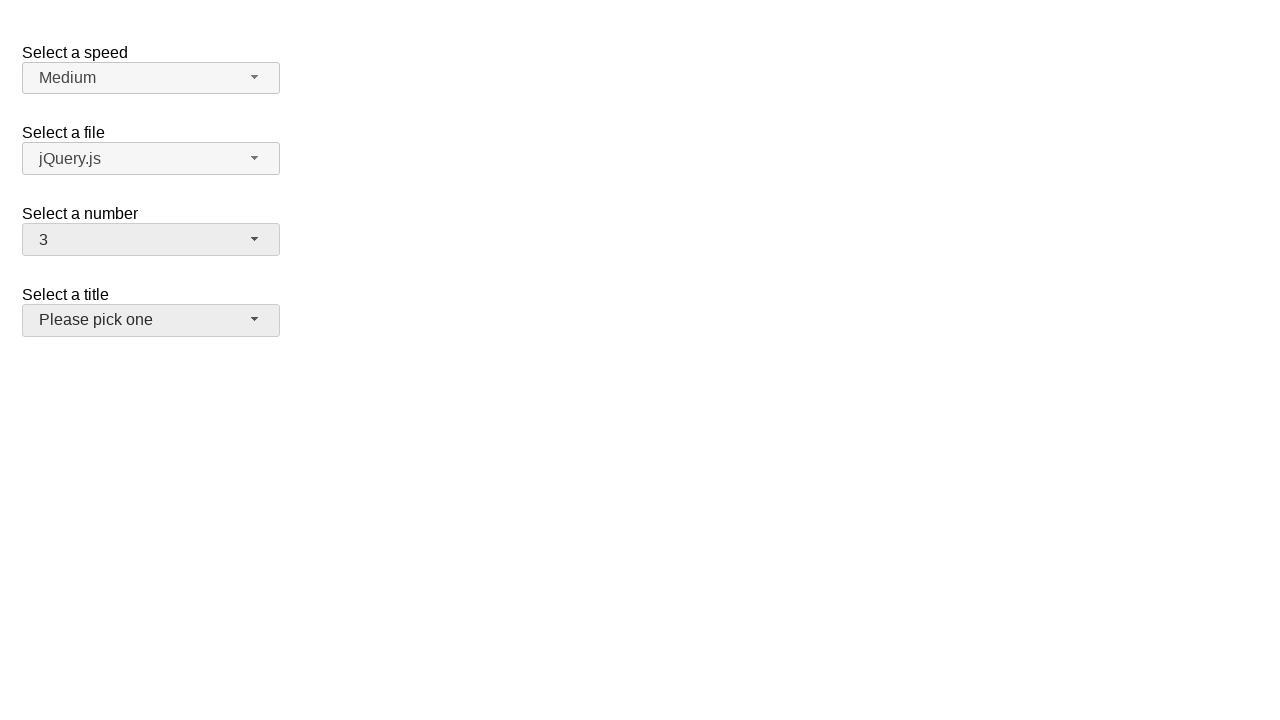

Verified that '3' is displayed as selected value
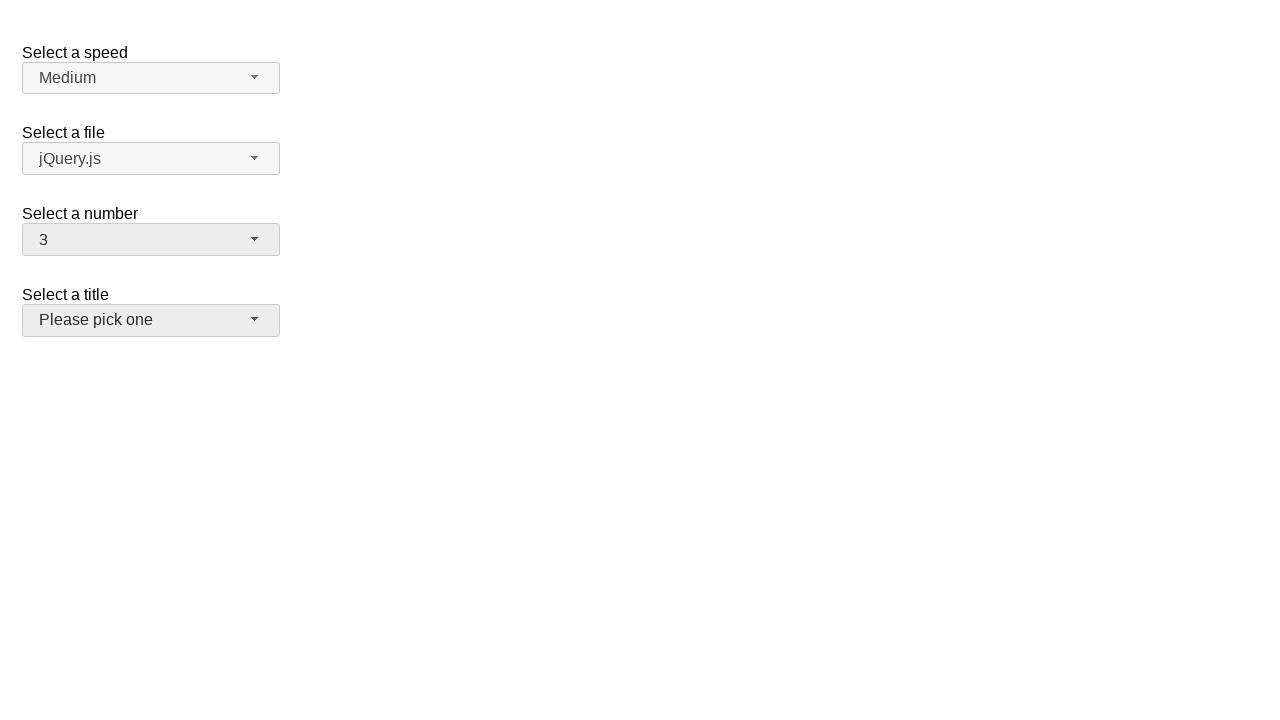

Clicked dropdown button to open menu at (151, 240) on #number-button
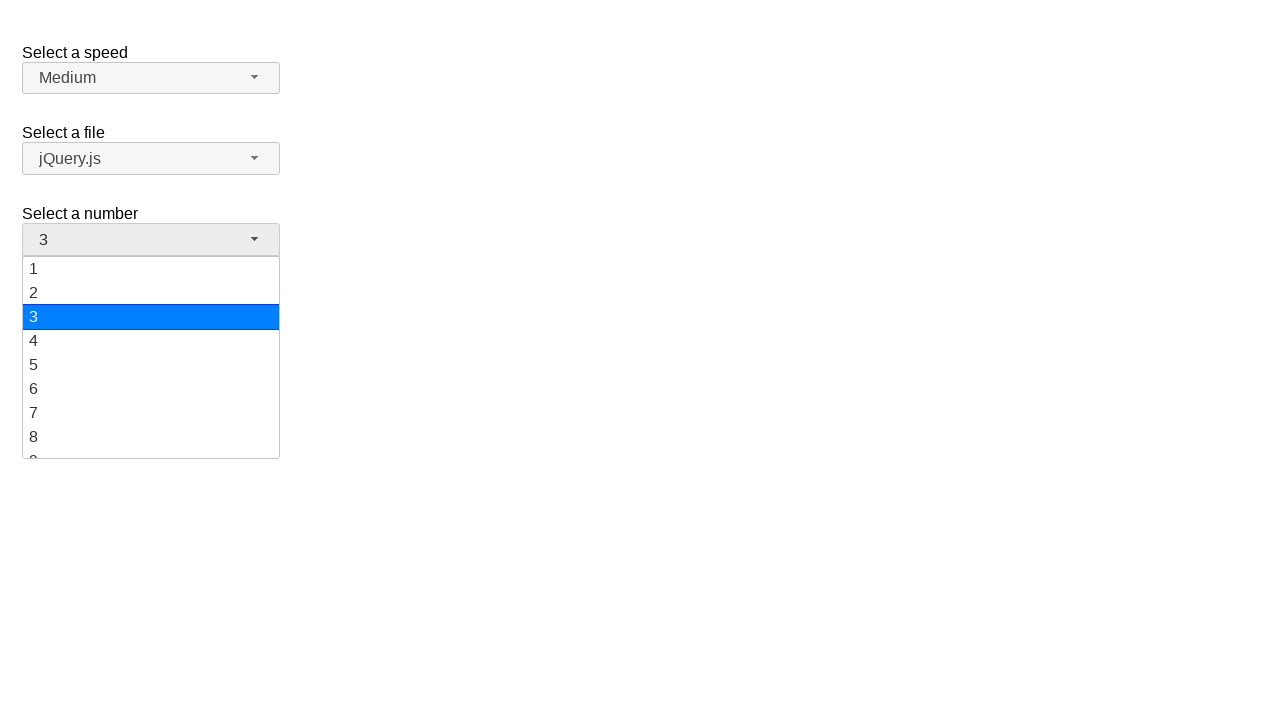

Waited for dropdown menu items to load
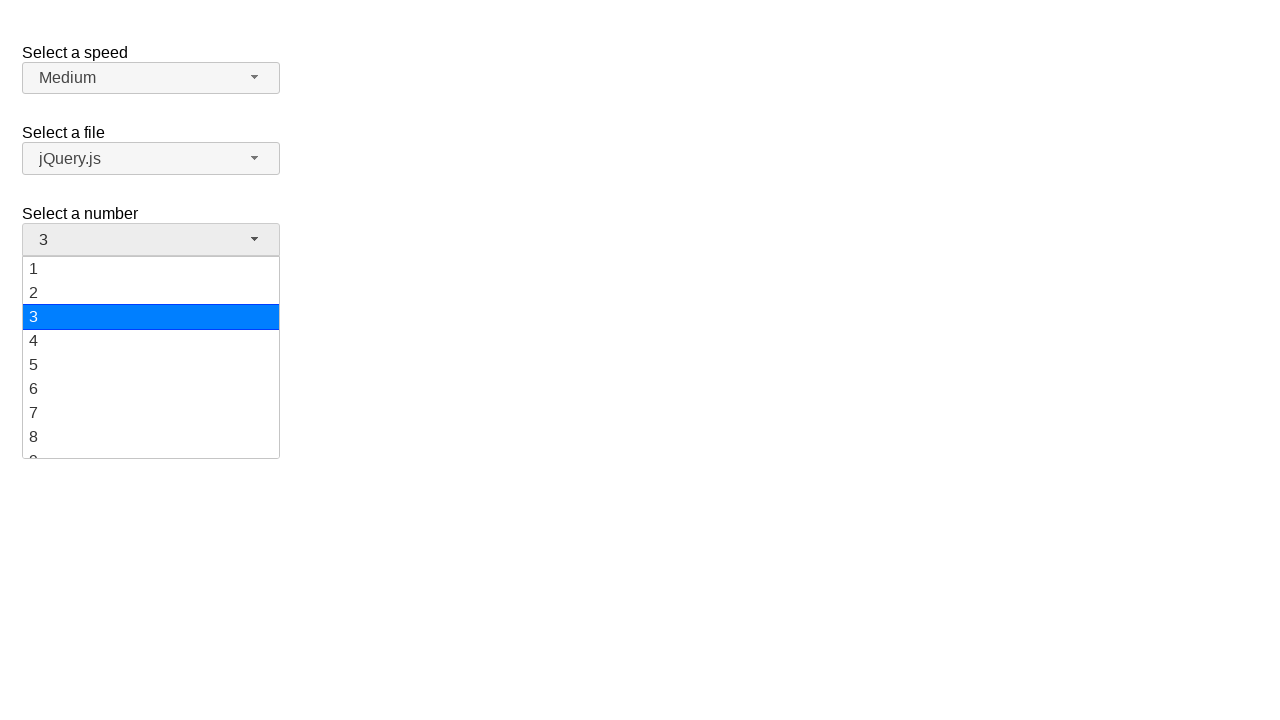

Selected value '10' from dropdown at (151, 357) on li.ui-menu-item:has-text('10')
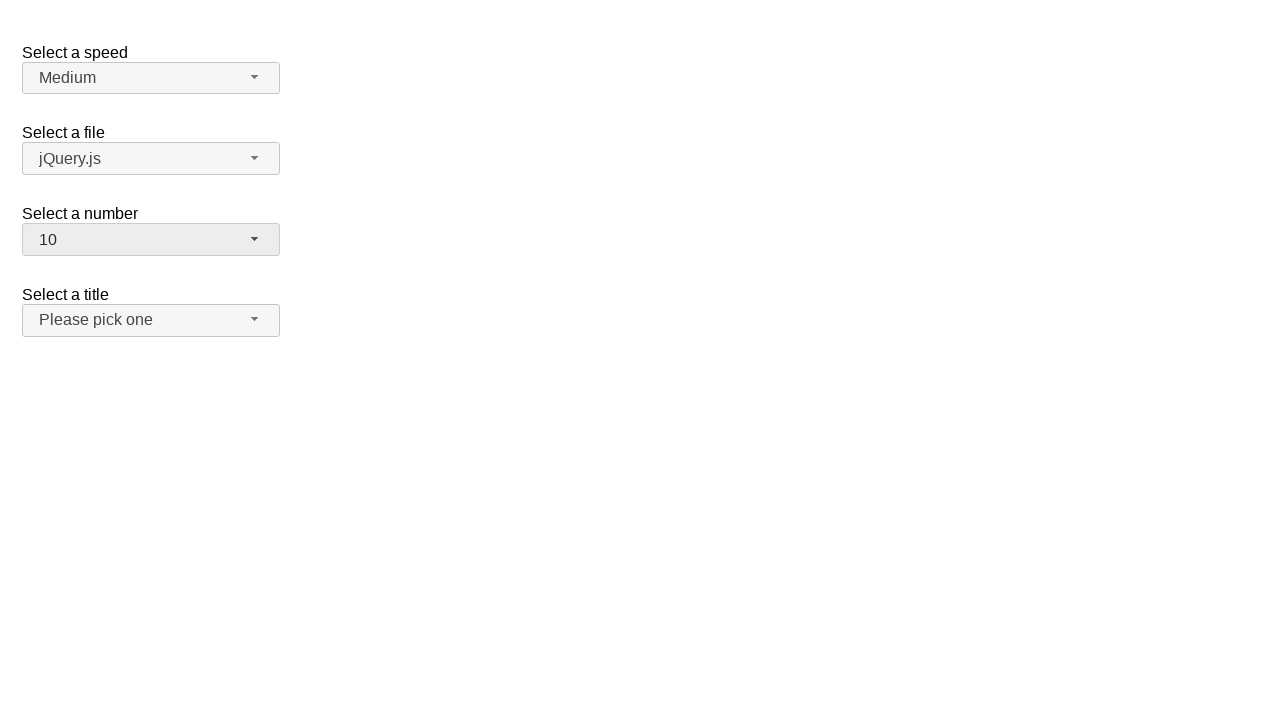

Verified that '10' is displayed as selected value
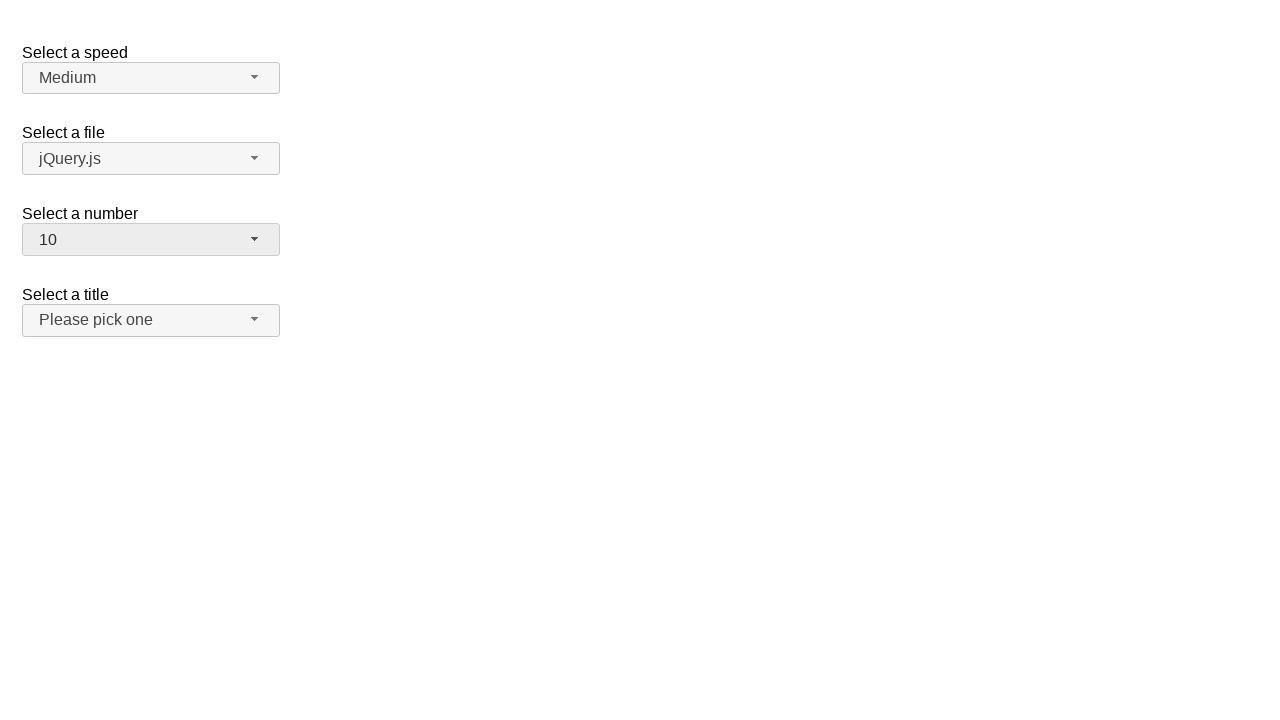

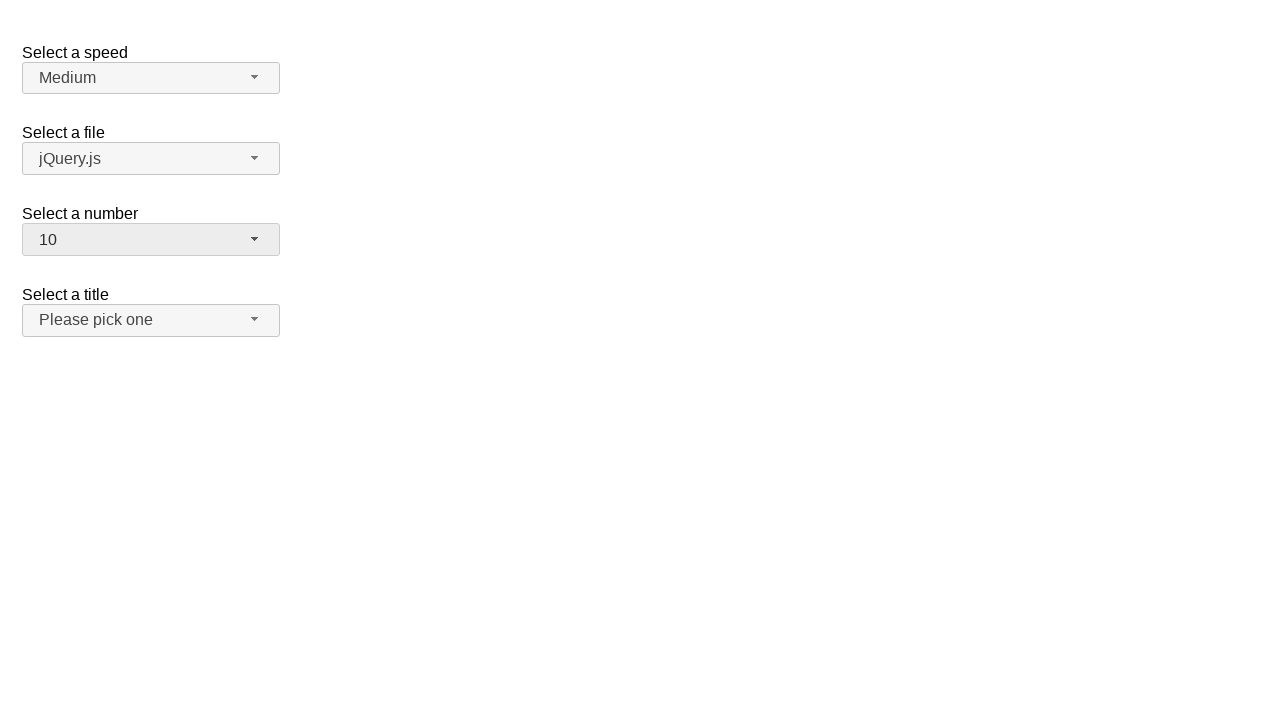